Navigates to a student registration form page and verifies that radio button elements are present on the page

Starting URL: https://www.automationtestinginsider.com/2019/08/student-registration-form.html

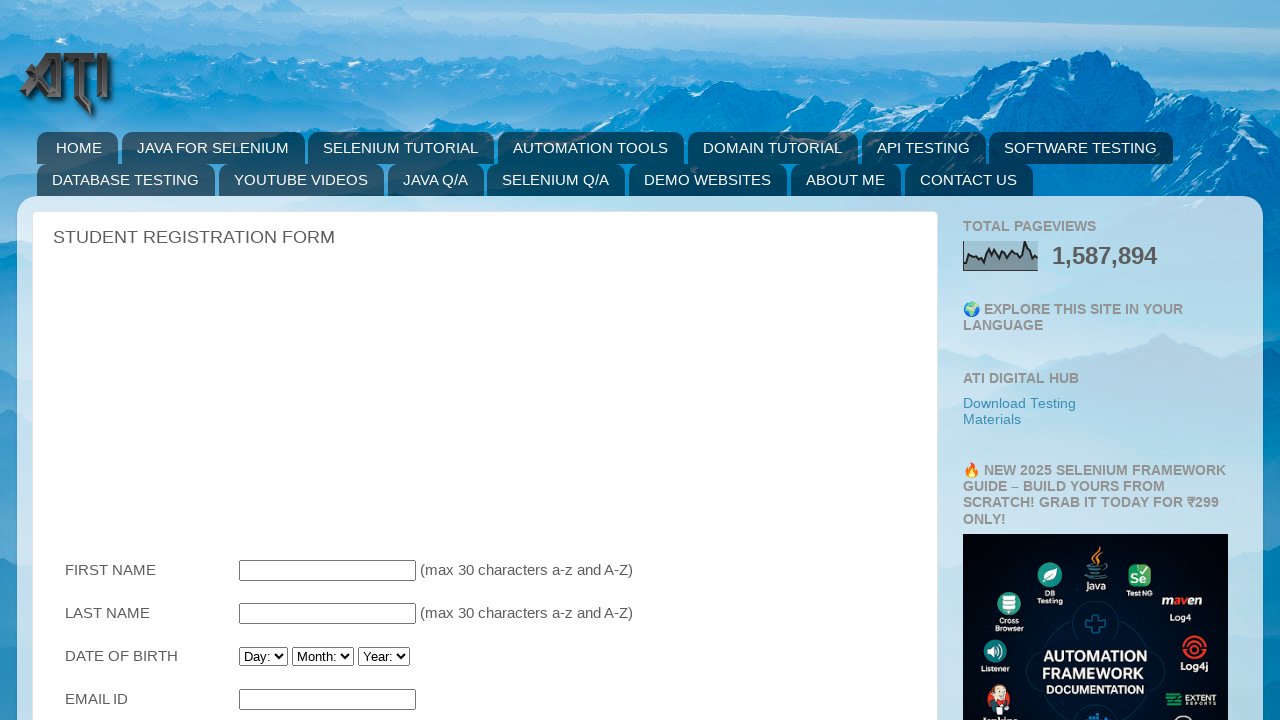

Navigated to student registration form page
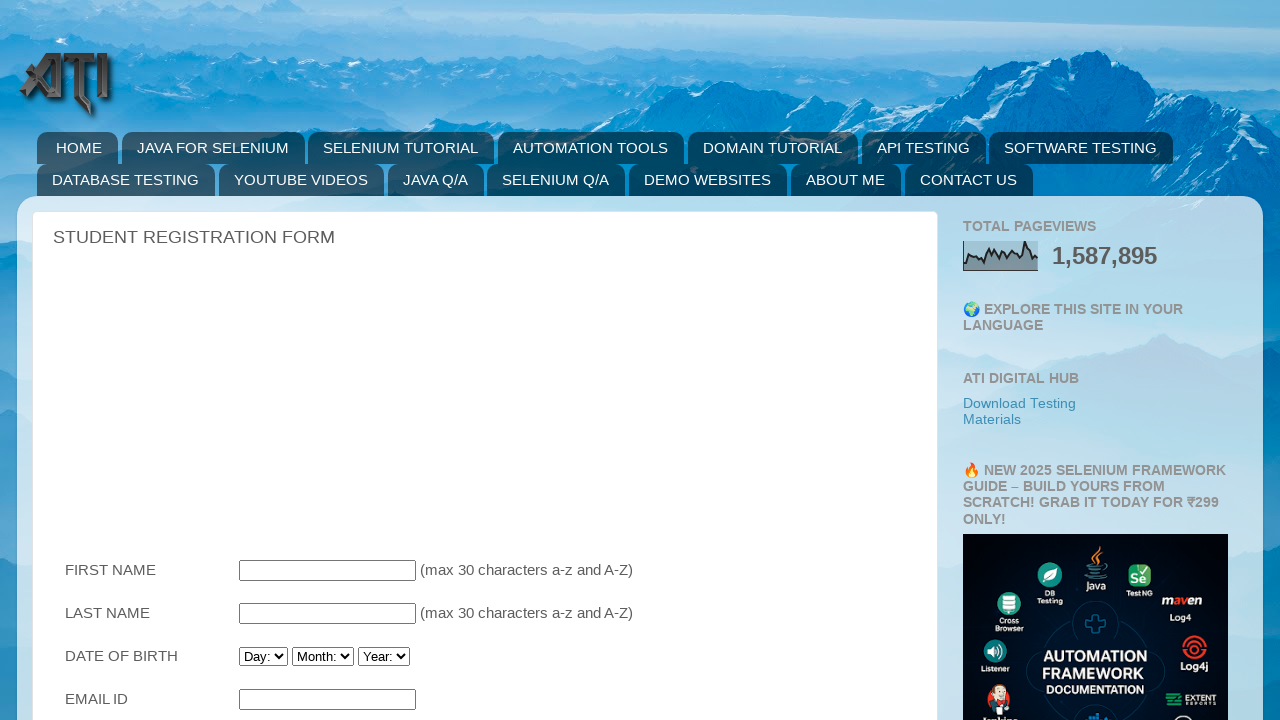

Set viewport size to 1920x1080
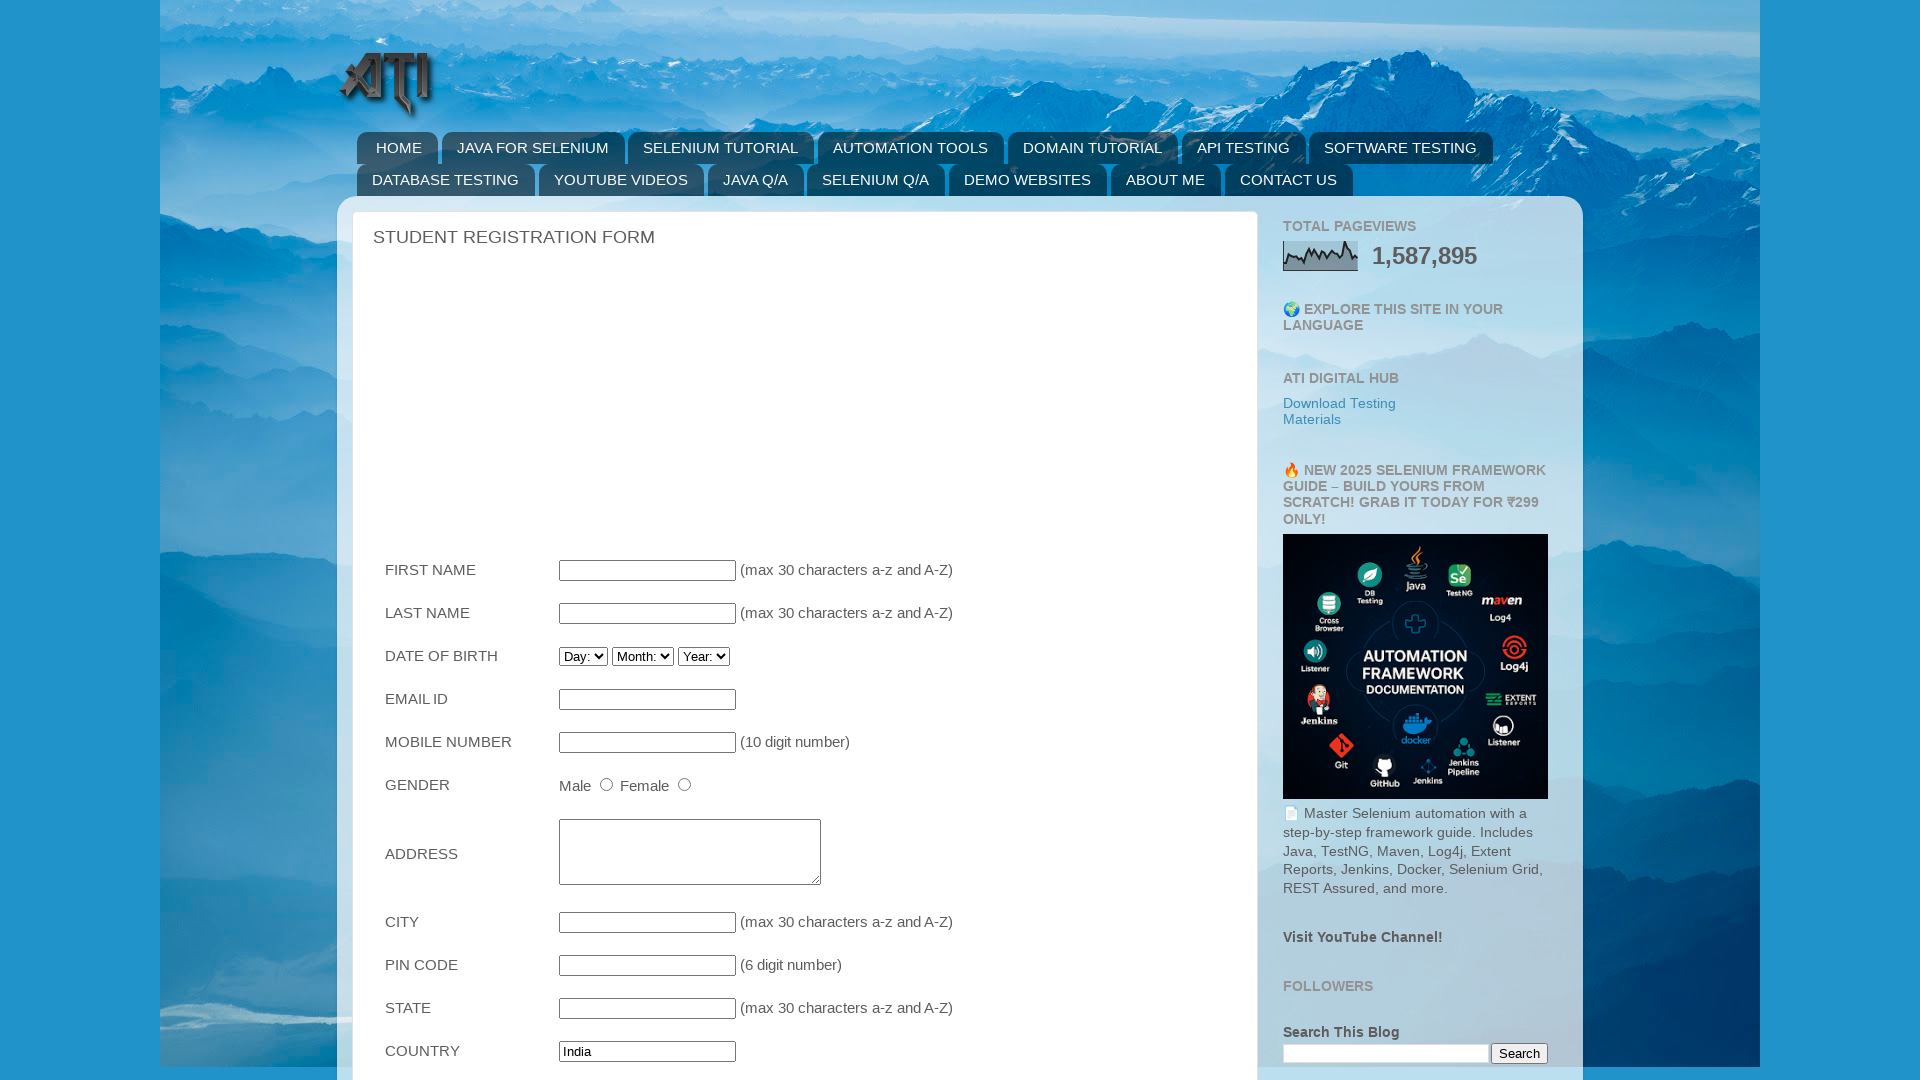

Radio button elements are present on the page
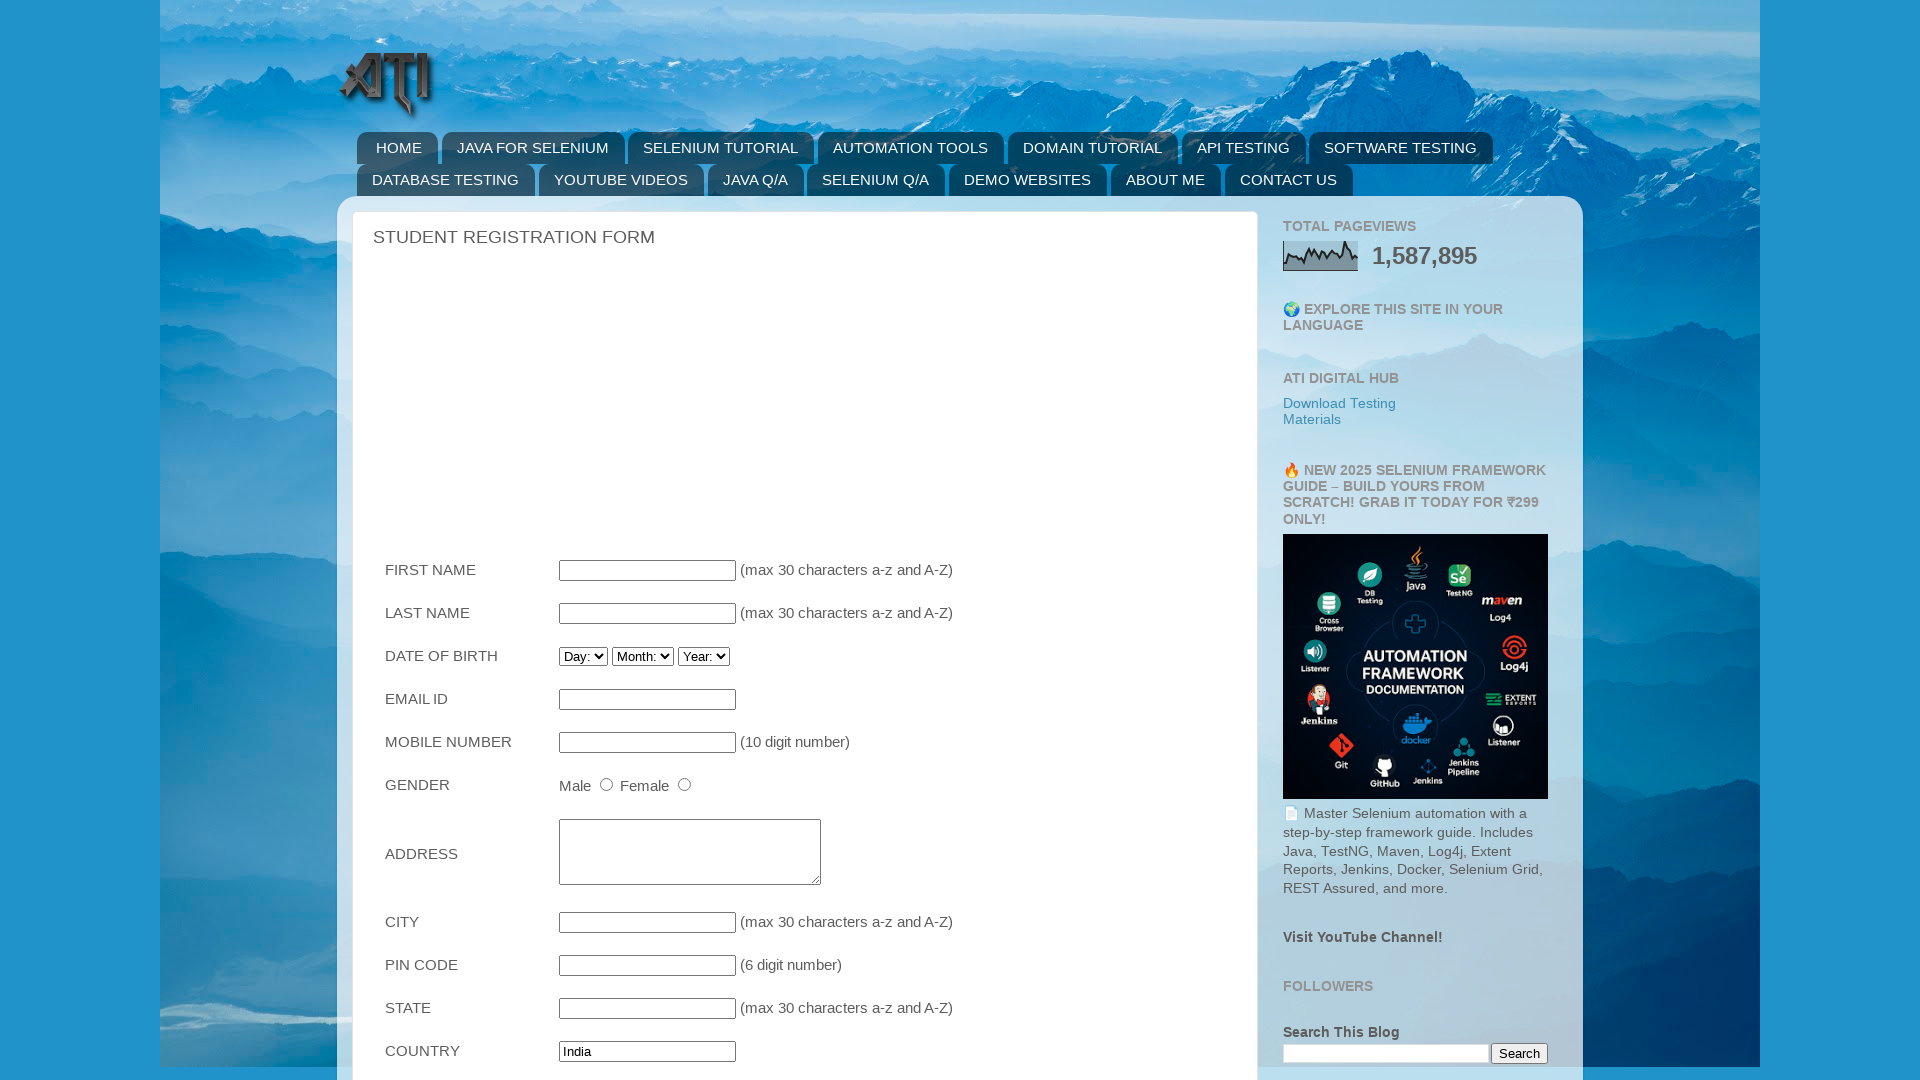

Located all radio button elements
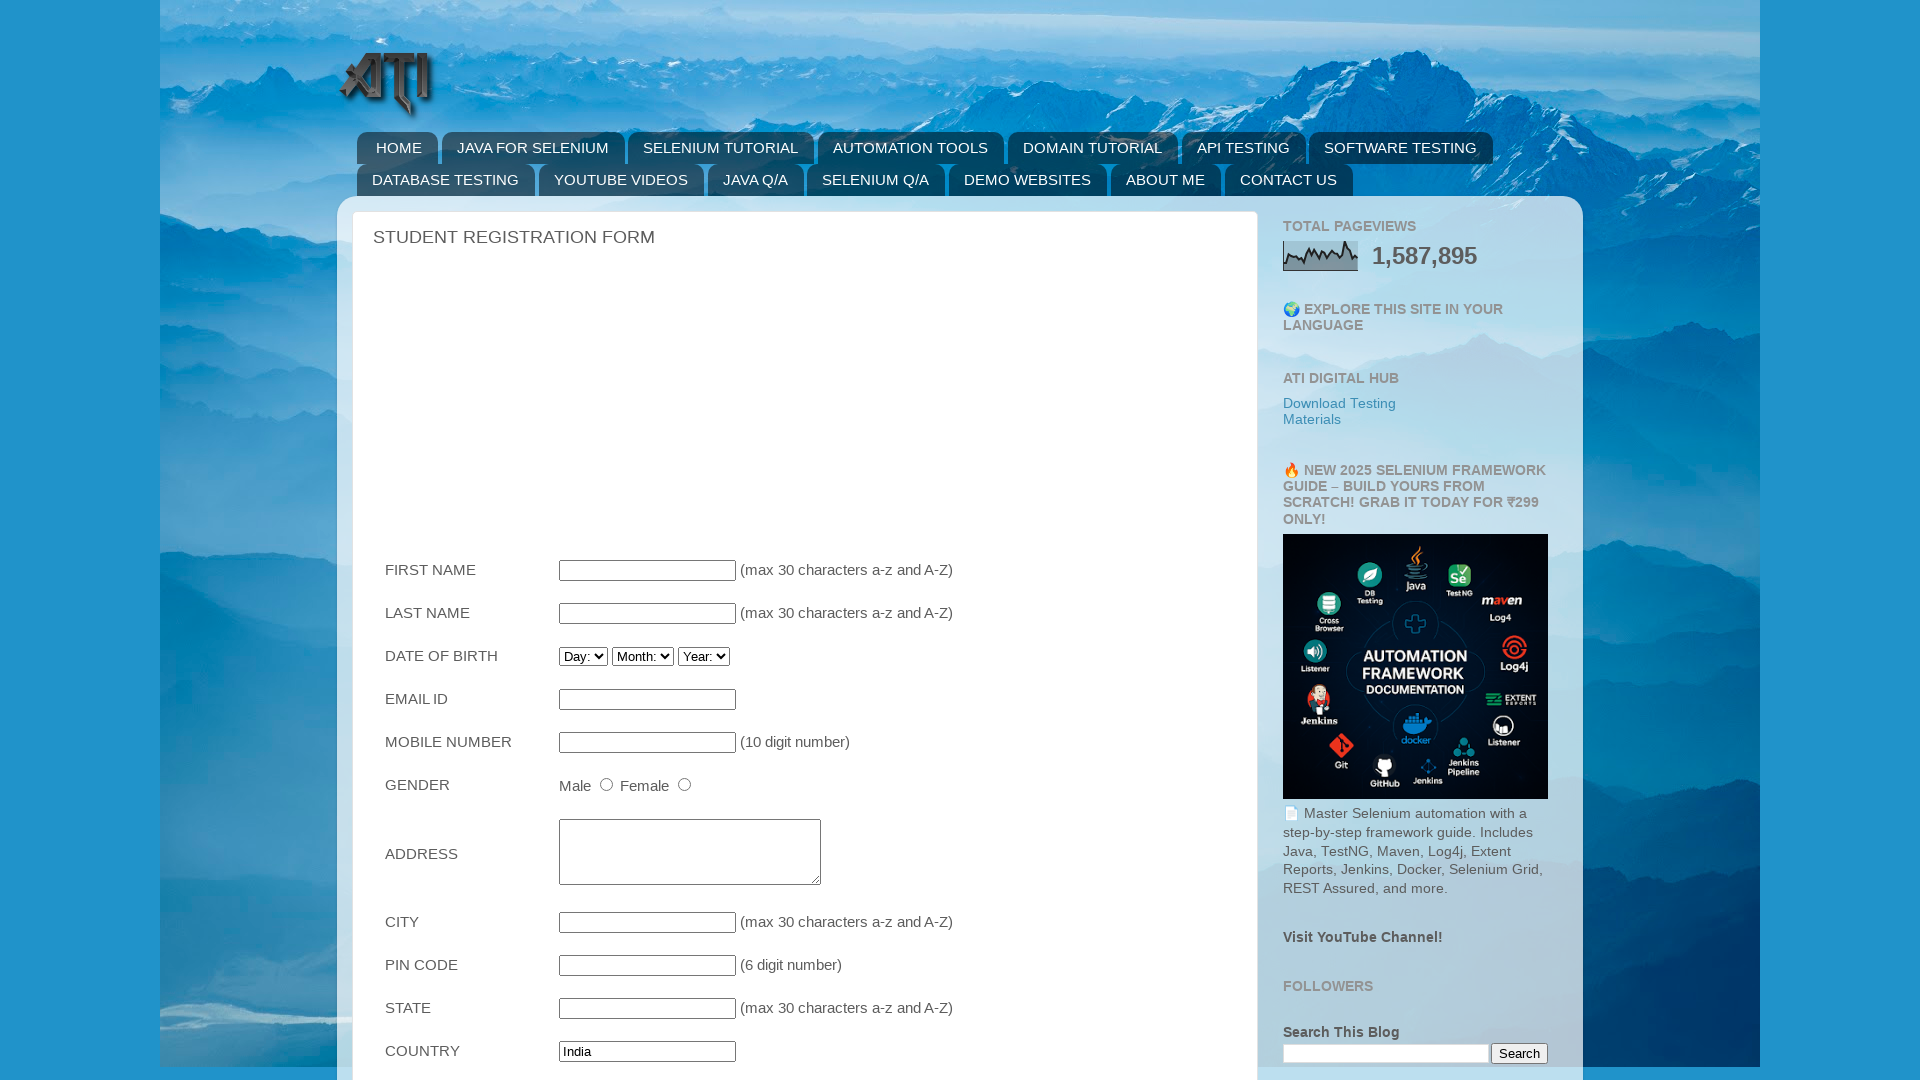

First radio button element is attached to the DOM
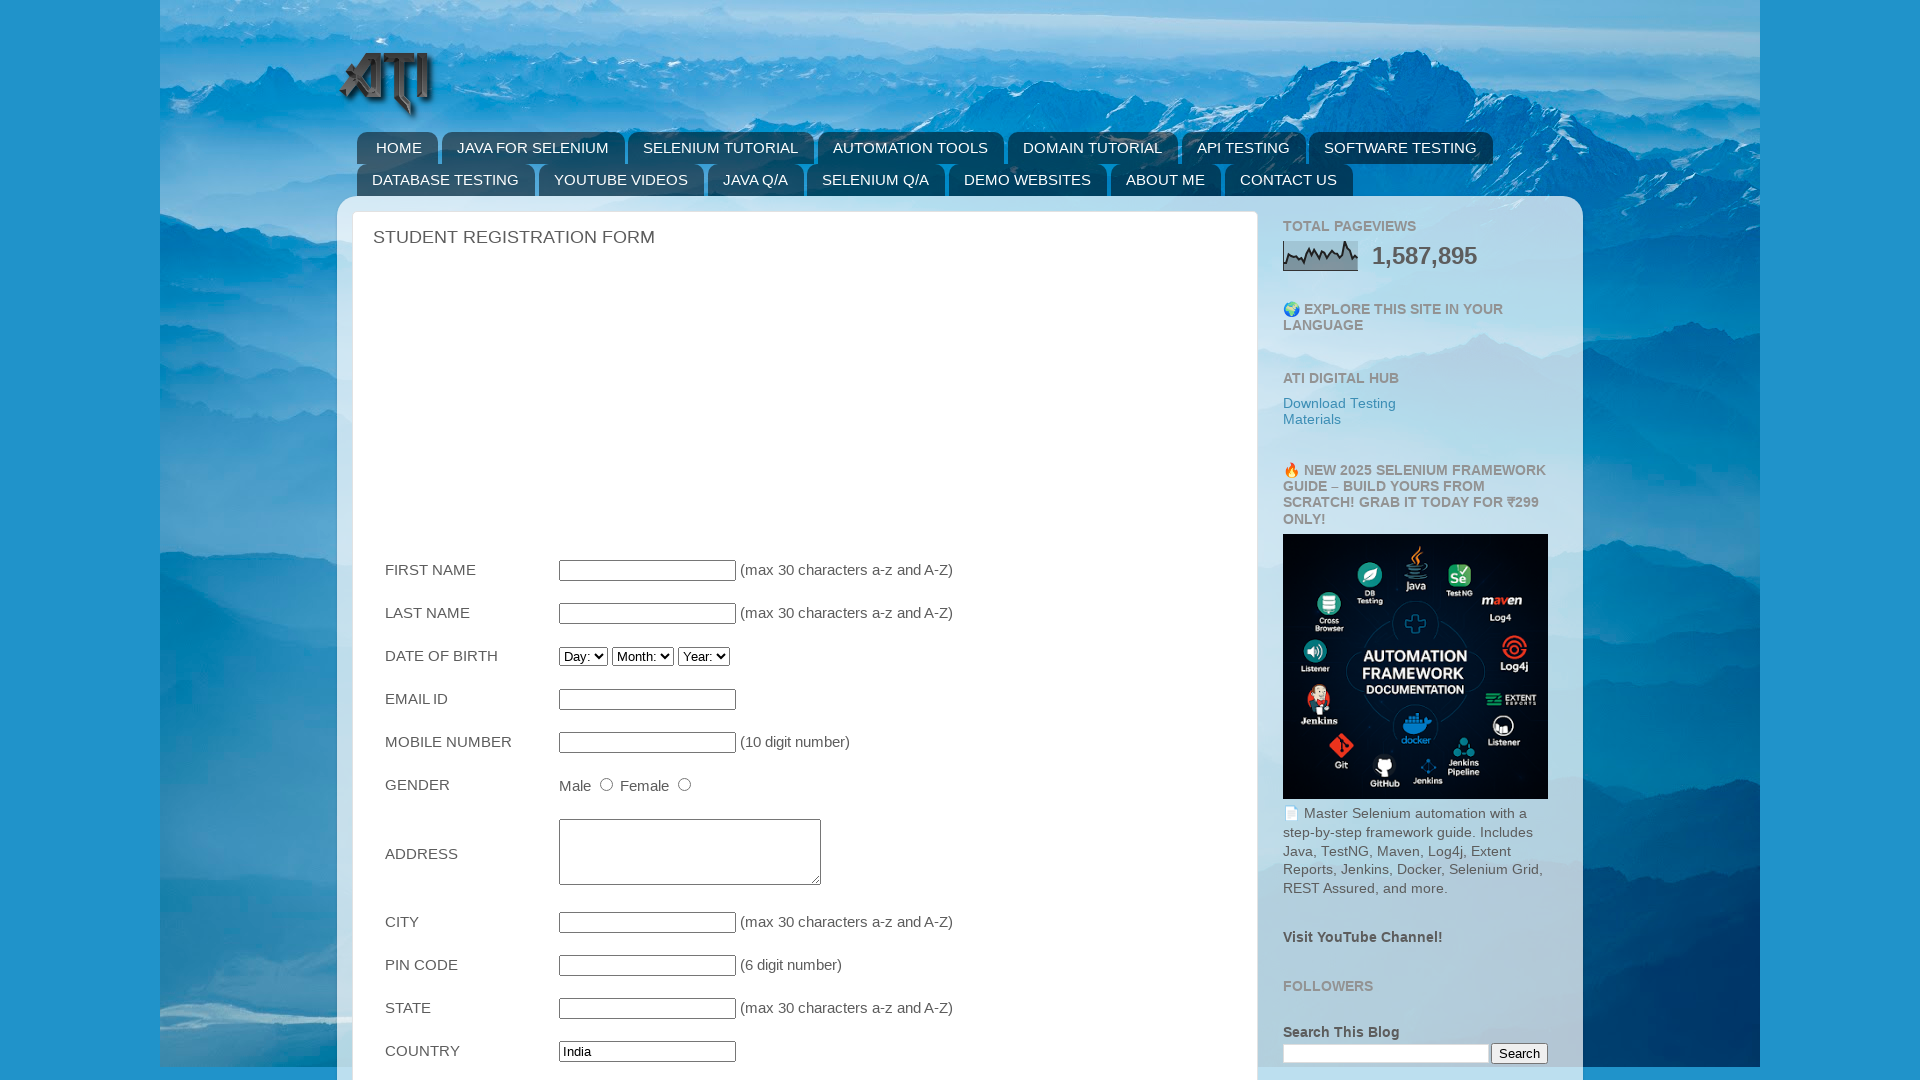

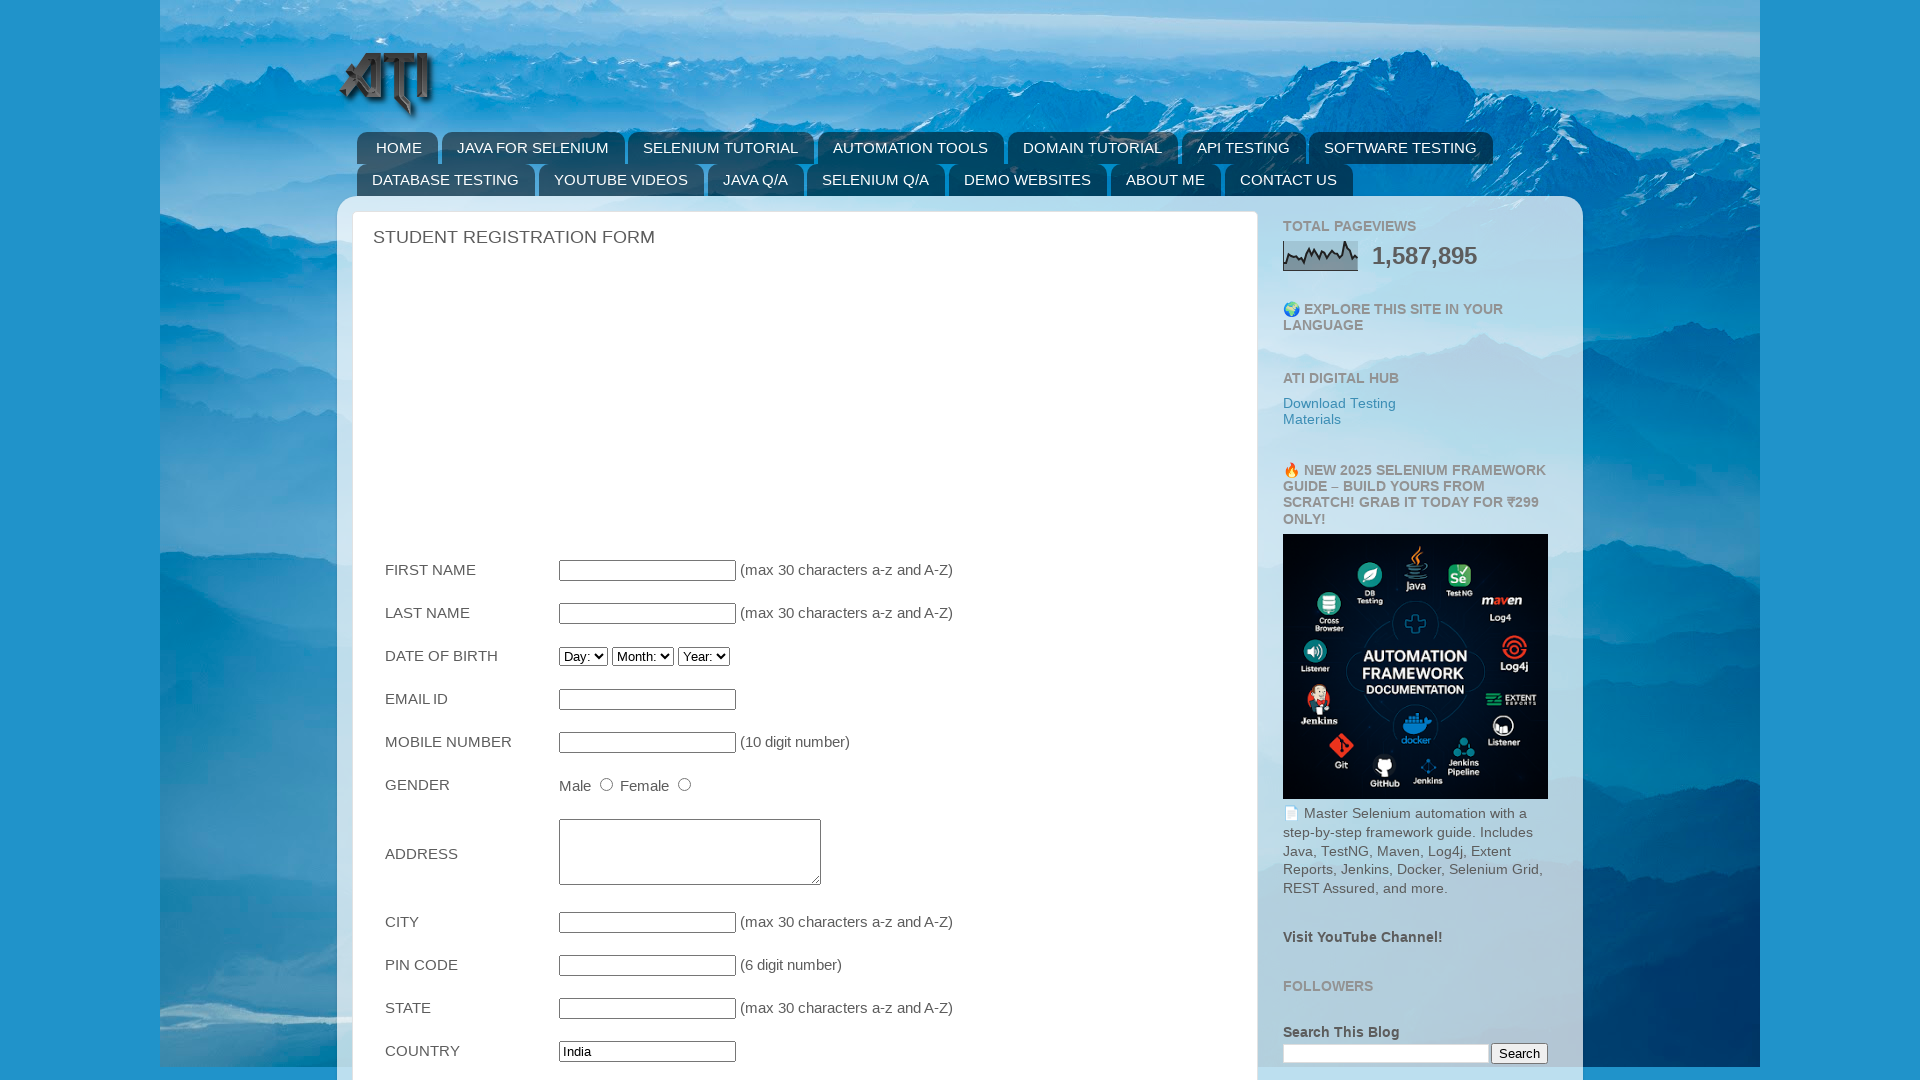